Tests searching for Beetroot, adding to cart, verifying promo code validation shows "Invalid code" message, and completing the checkout process with assertions on price values.

Starting URL: https://rahulshettyacademy.com/seleniumPractise/#/

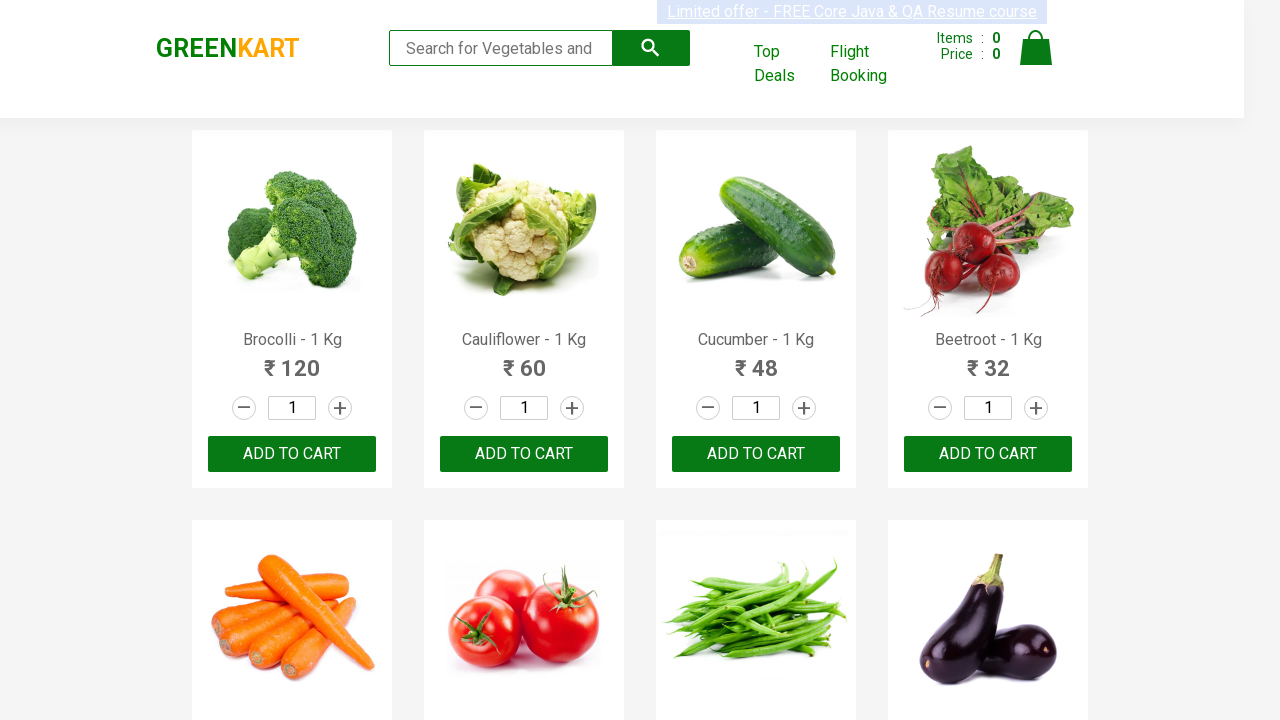

Filled search field with 'Beetroot' on input.search-keyword
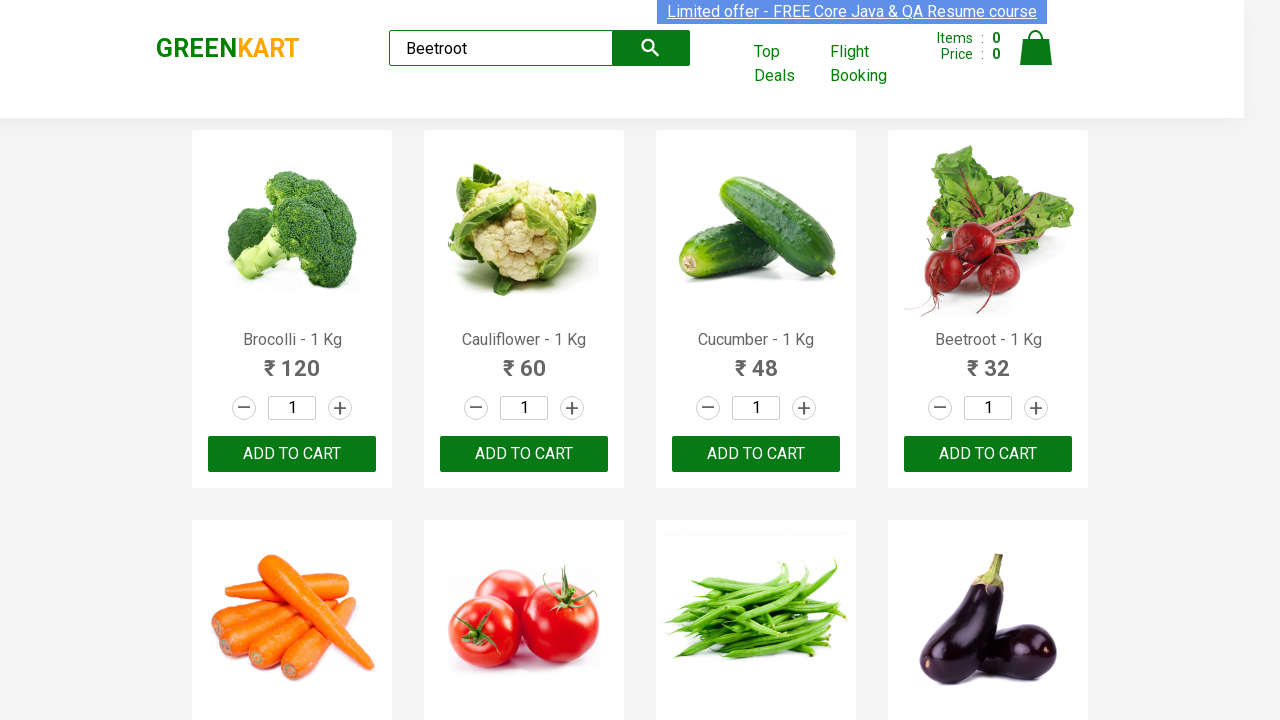

Waited for search results to load
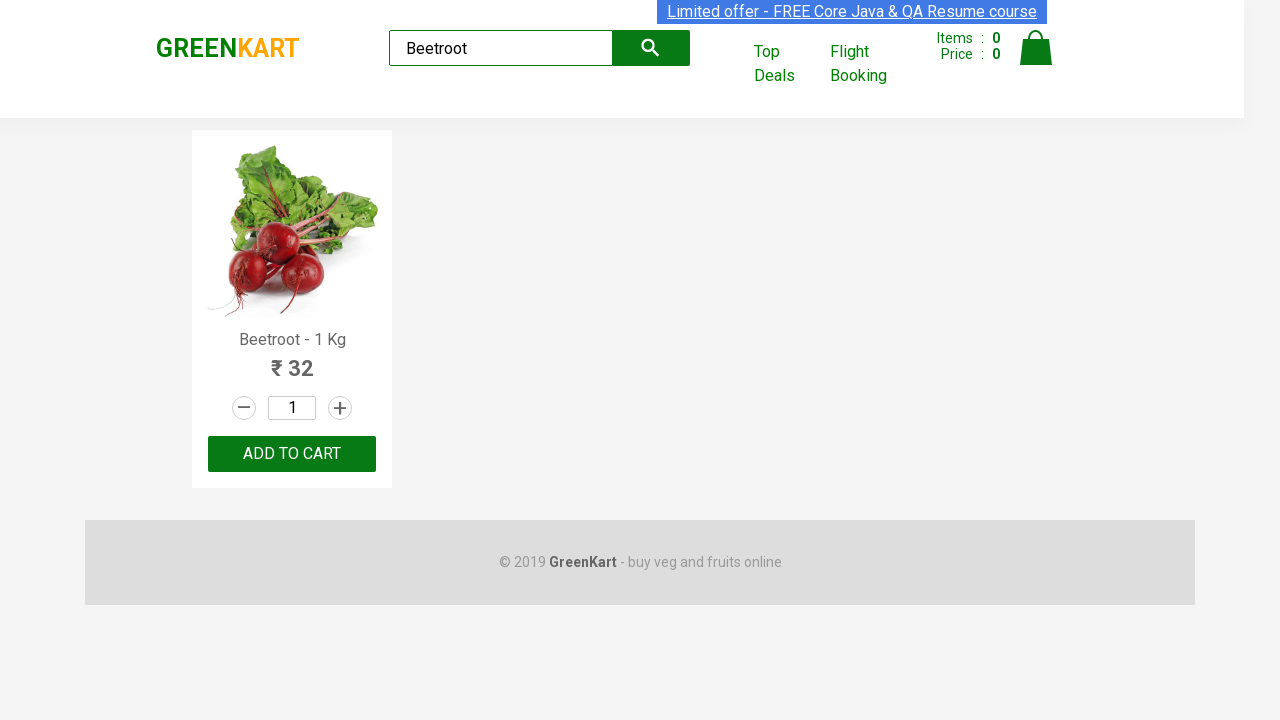

Clicked ADD TO CART button for Beetroot at (292, 454) on button:has-text('ADD TO CART')
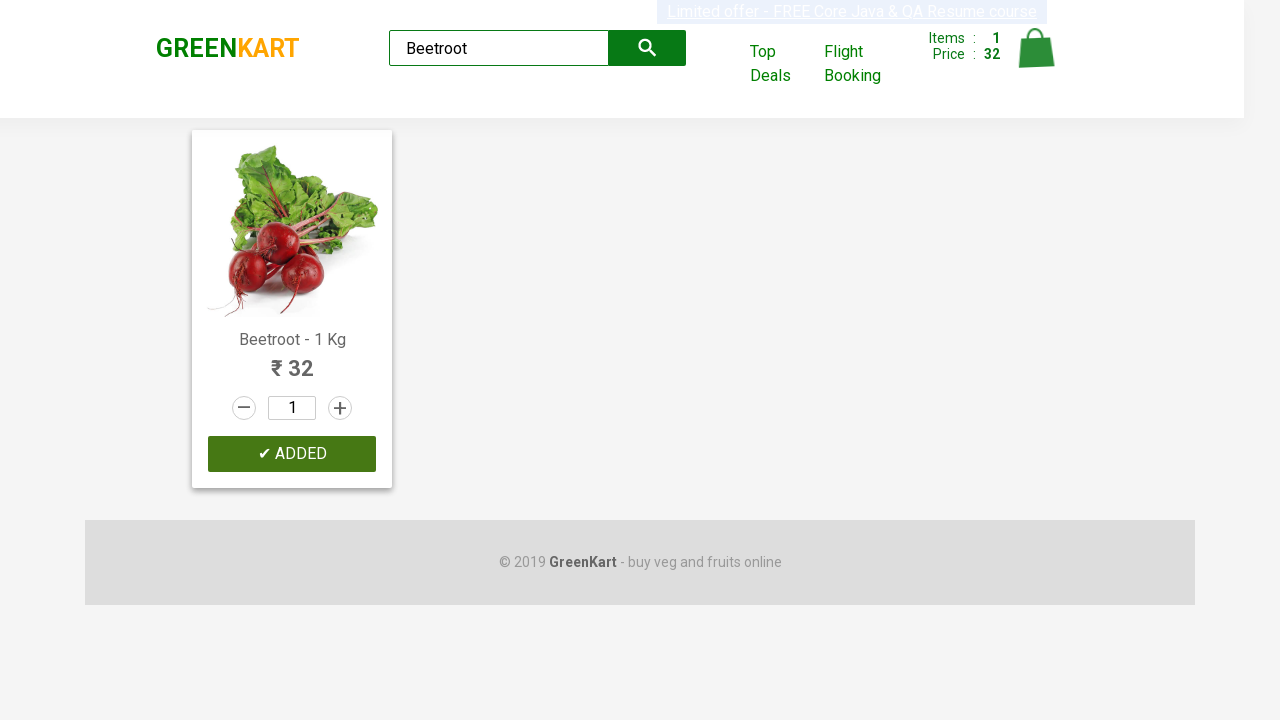

Clicked on Cart icon at (1036, 48) on img[alt='Cart']
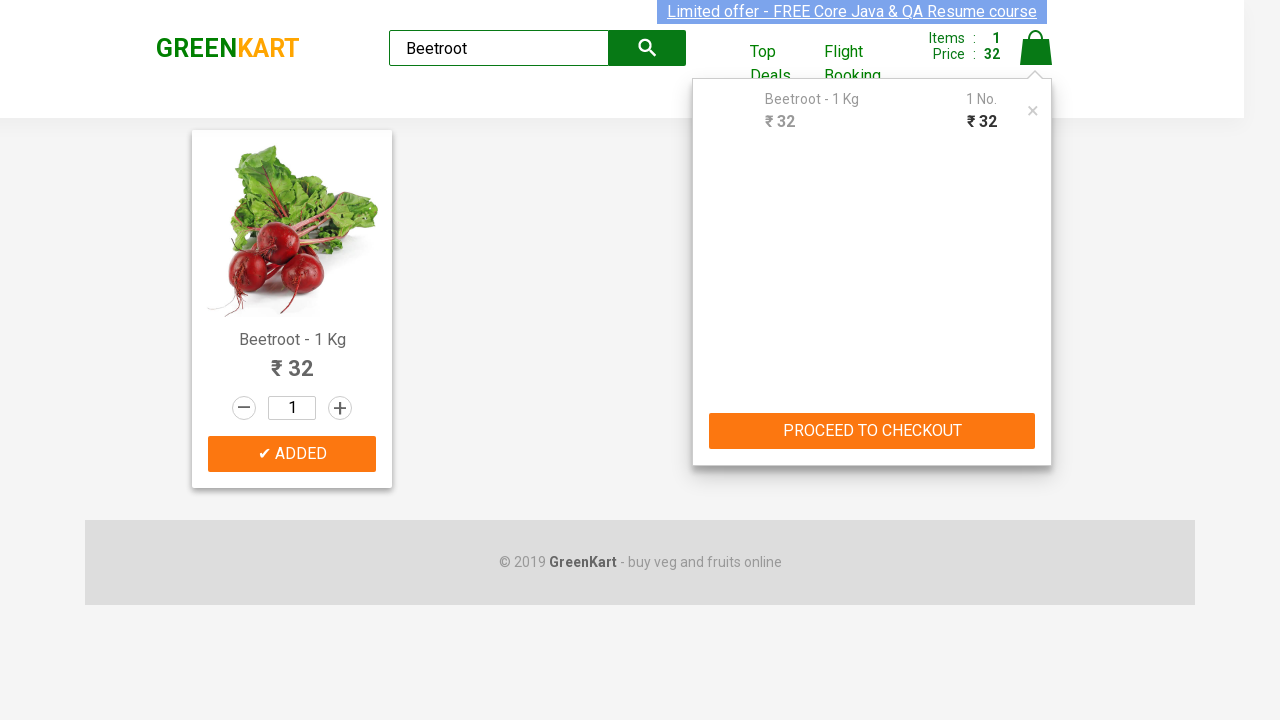

Clicked PROCEED TO CHECKOUT button at (872, 431) on button:has-text('PROCEED TO CHECKOUT')
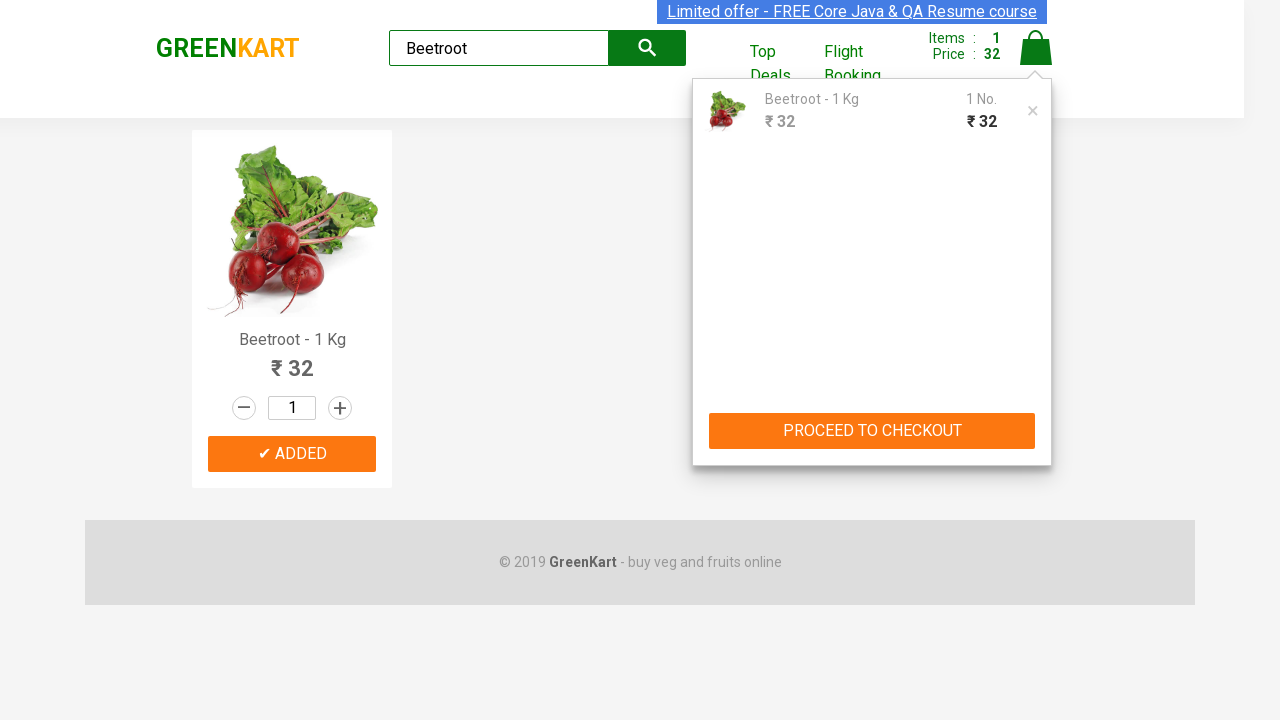

Entered promo code 'Ankit' on input.promoCode
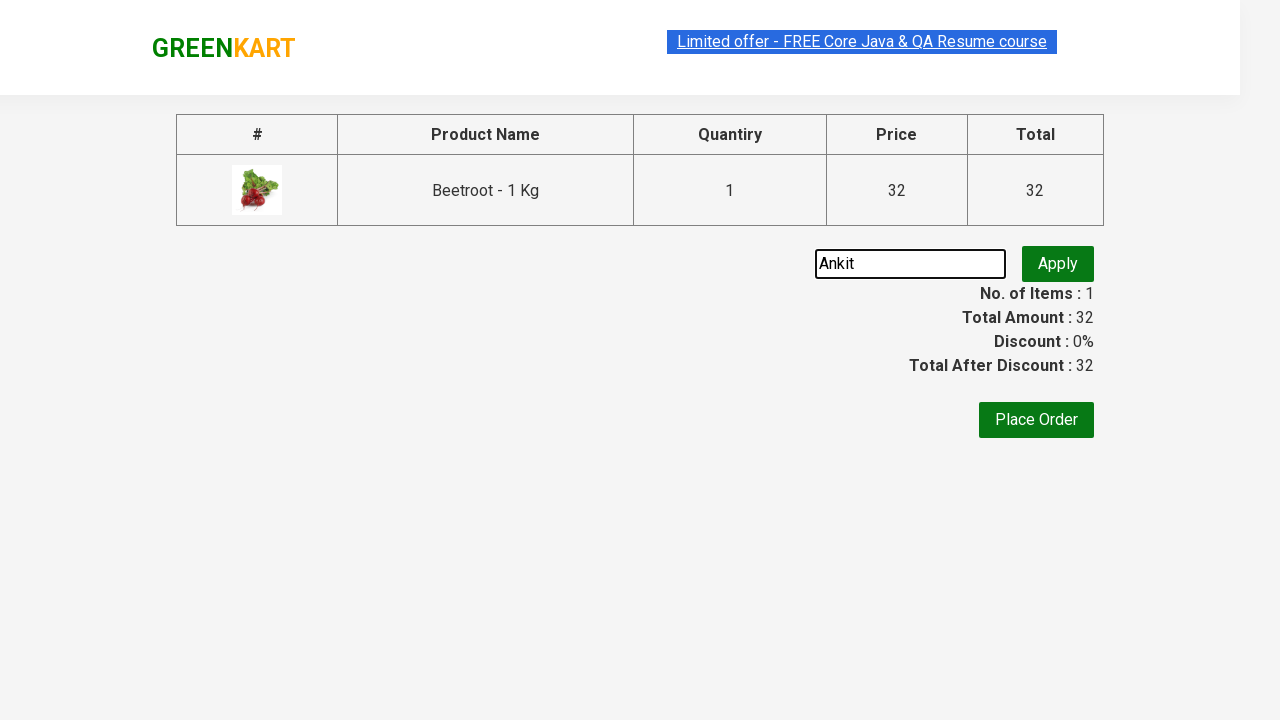

Clicked Apply promo button at (1058, 264) on button.promoBtn
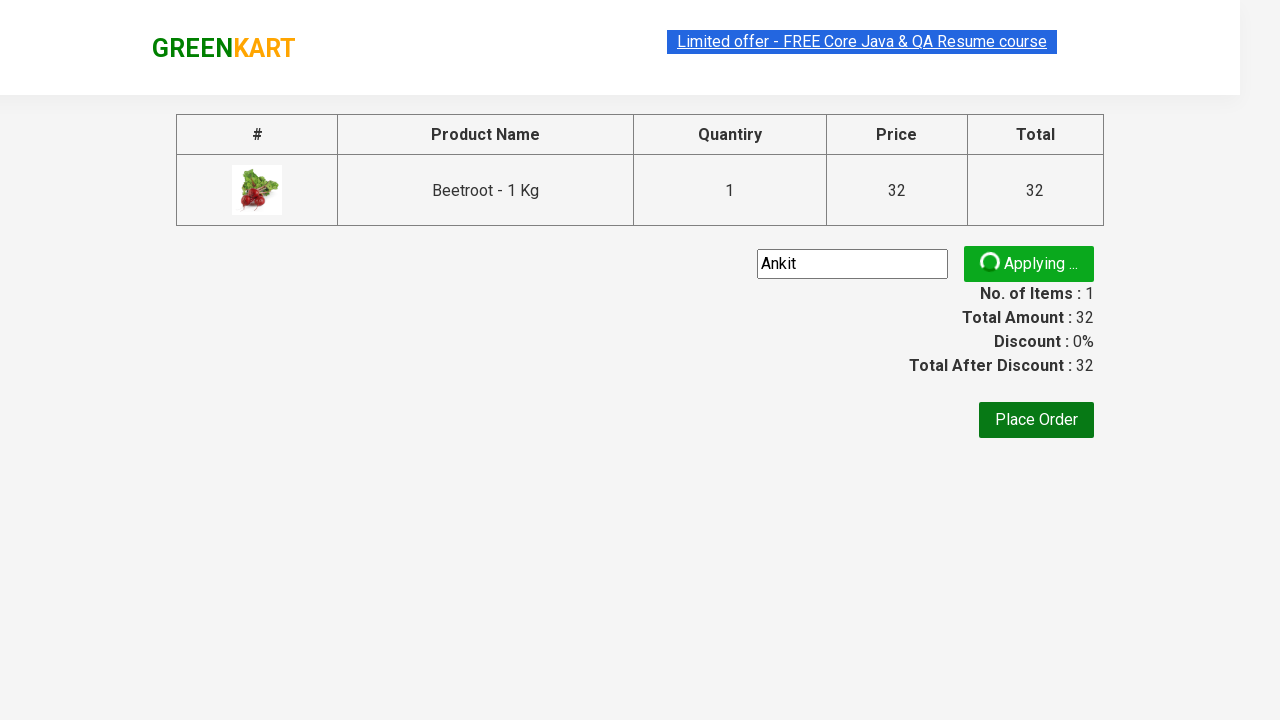

Waited for promo code validation - verified 'Invalid code' message
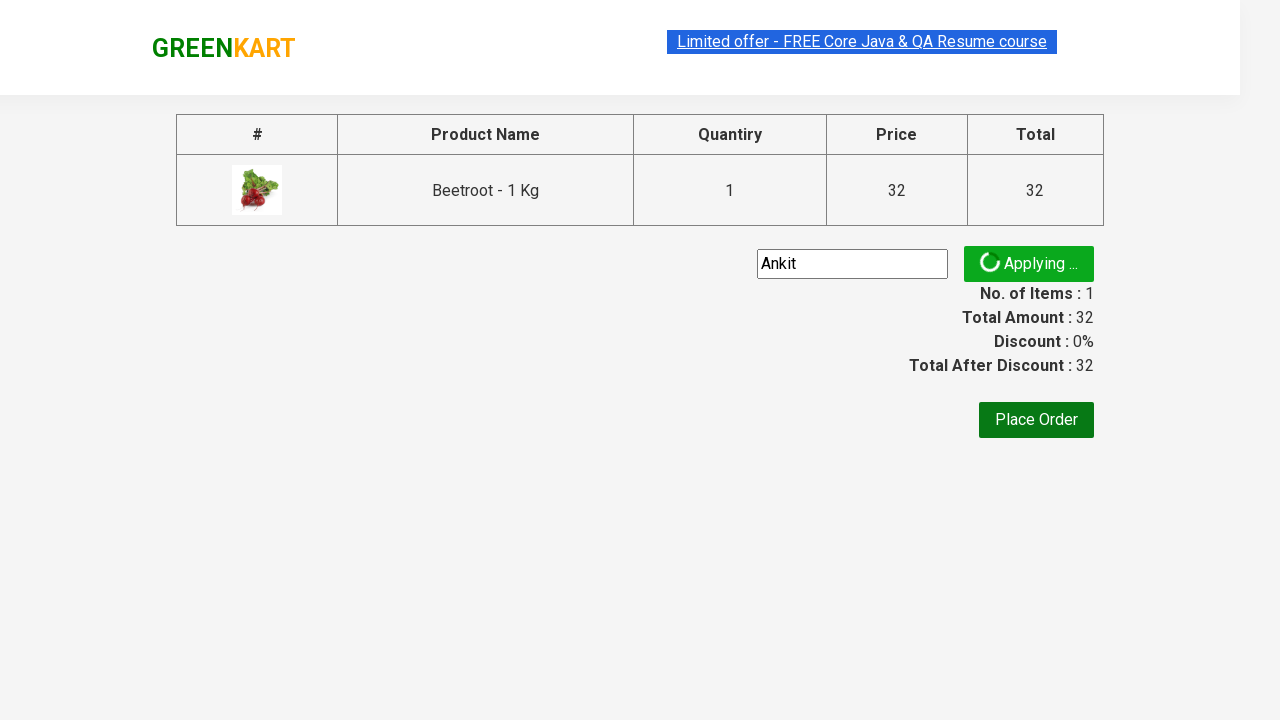

Clicked Place Order button at (1036, 420) on button:has-text('Place Order')
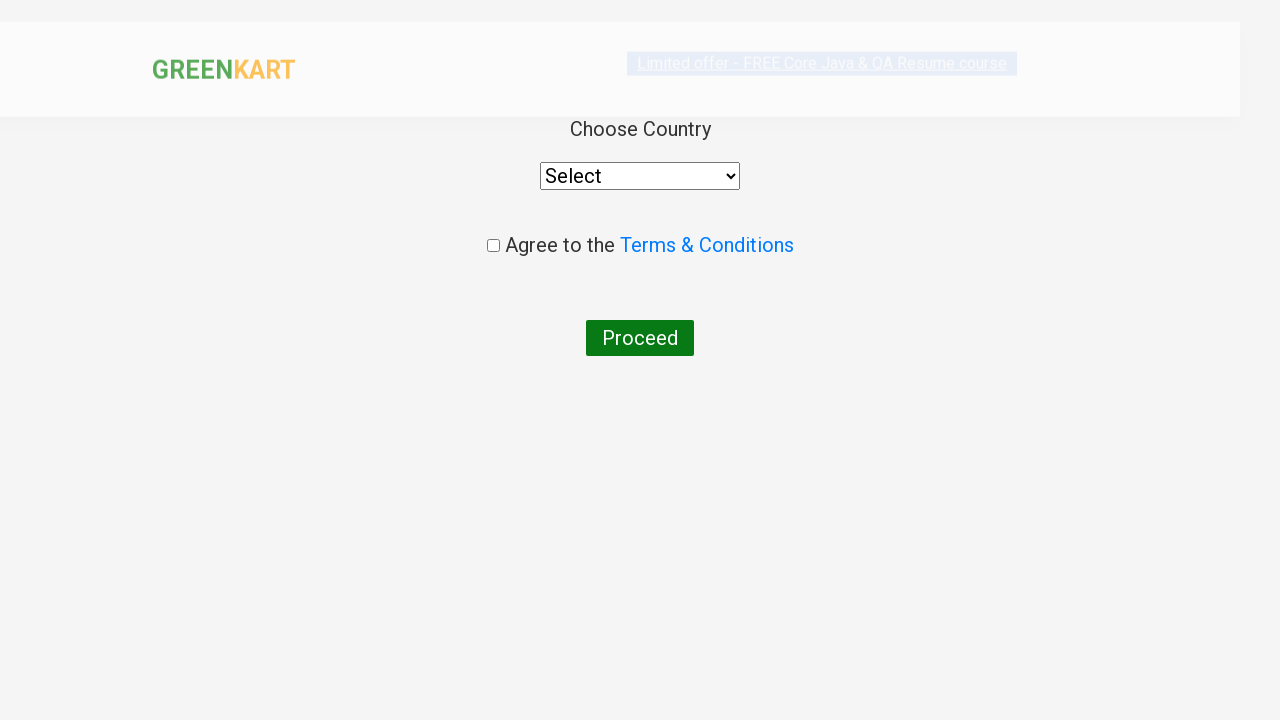

Selected 'India' from country dropdown on select
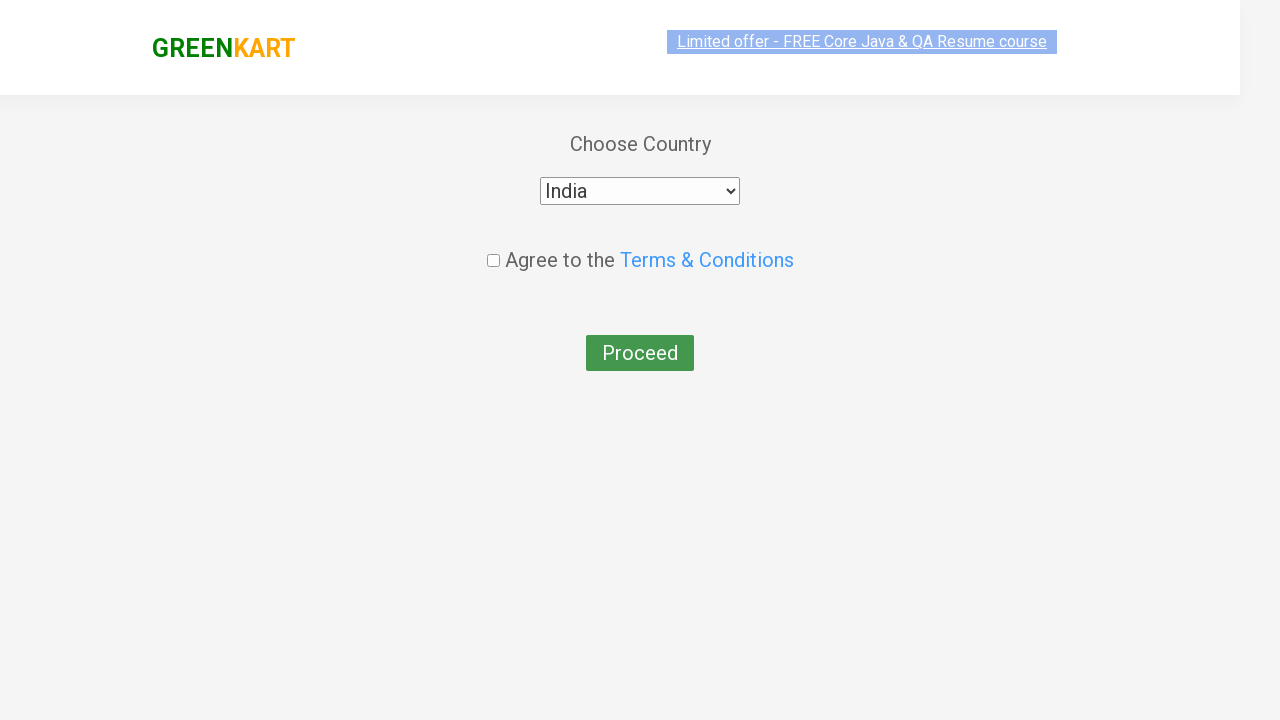

Clicked agreement checkbox at (493, 246) on input.chkAgree
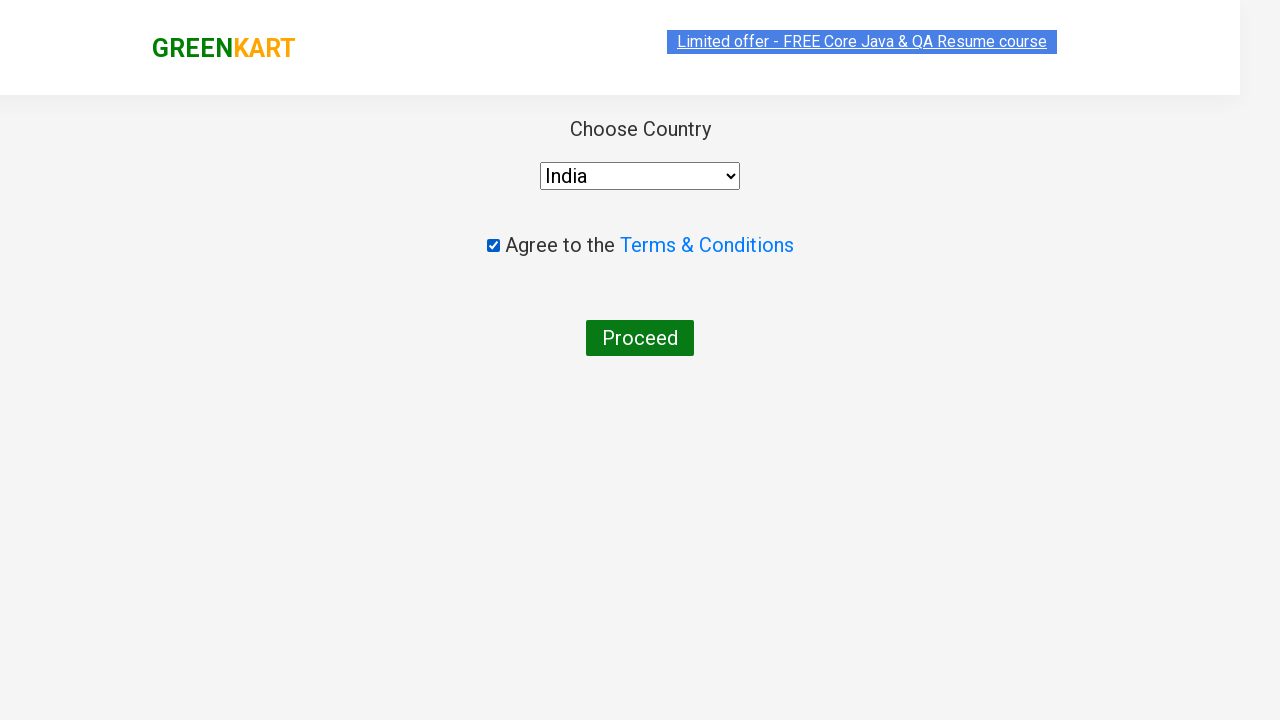

Clicked Proceed button to complete order at (640, 338) on button:has-text('Proceed')
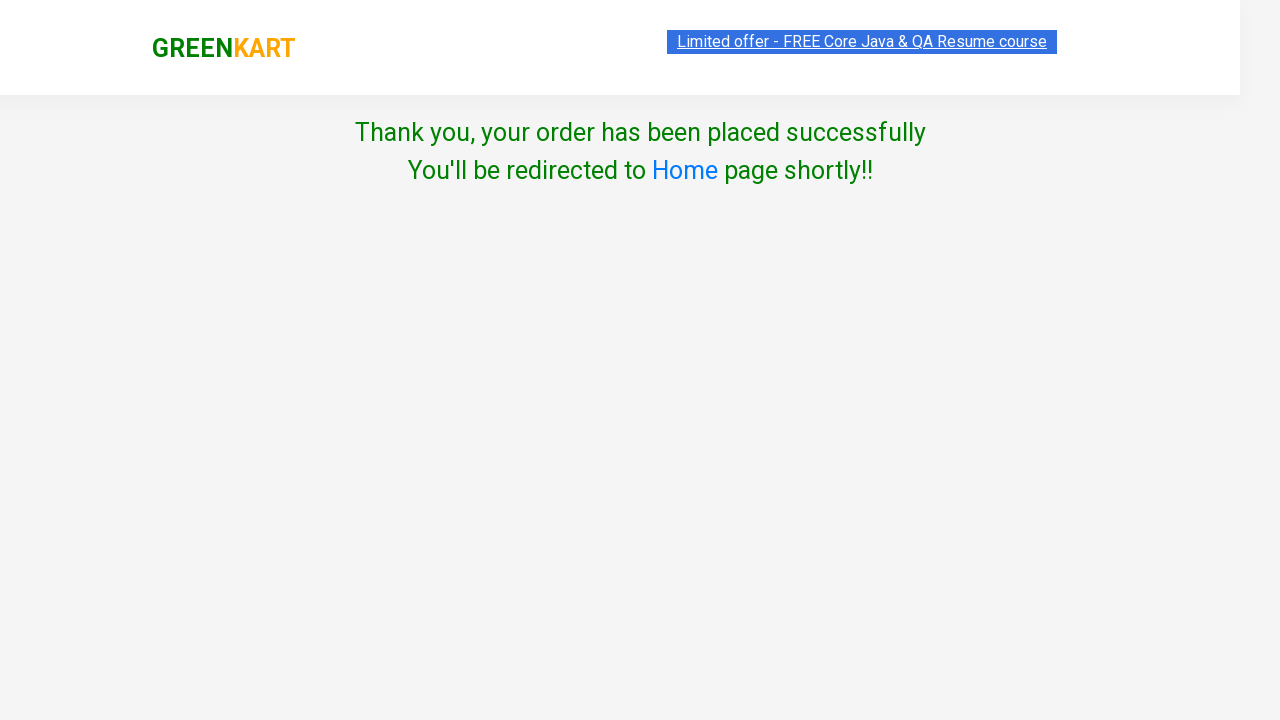

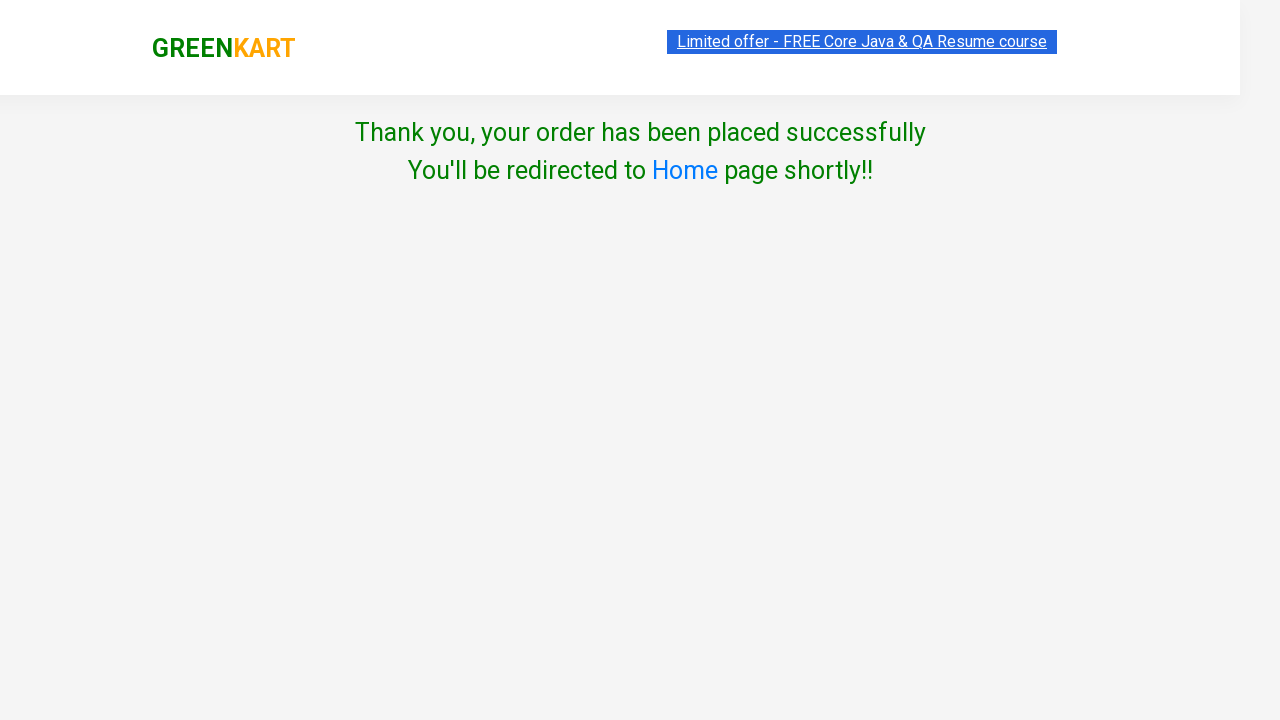